Tests scrolling to form elements and filling them with data

Starting URL: https://formy-project.herokuapp.com/scroll

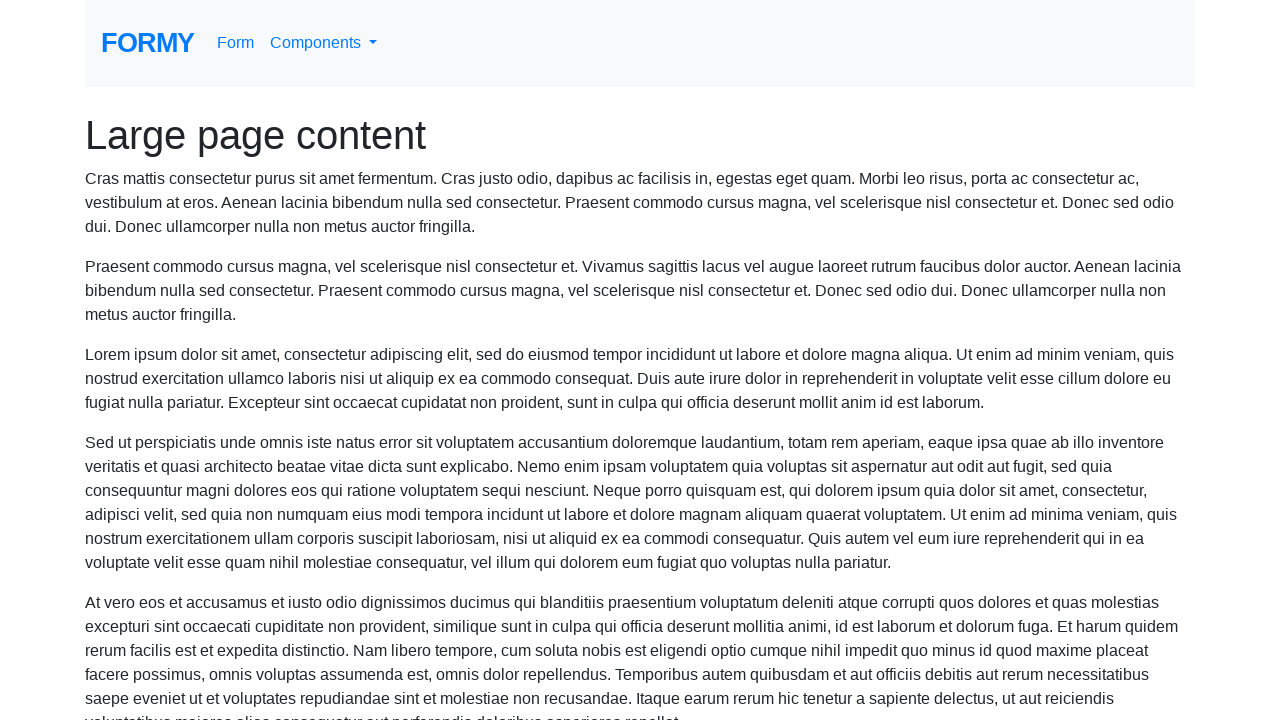

Hovered over name field to scroll into view at (355, 685) on #name
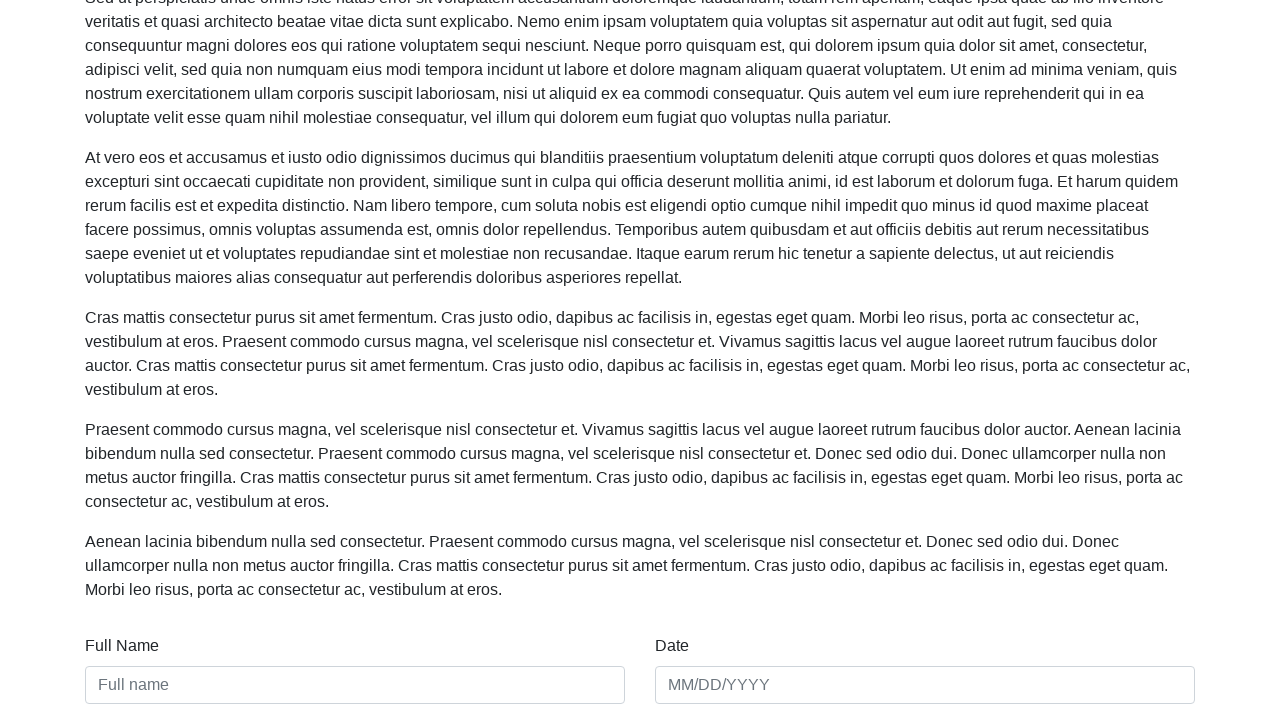

Filled name field with 'Ngoc Vu' on #name
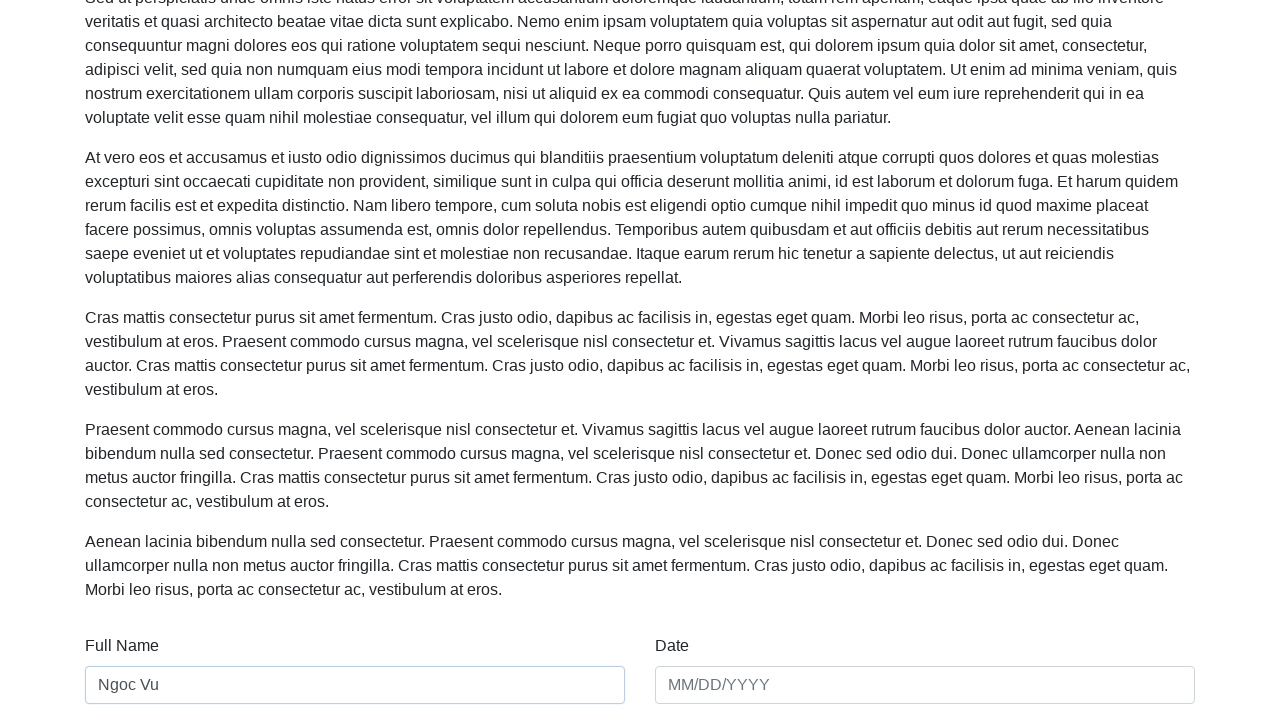

Filled date field with '01/29/2022' on #date
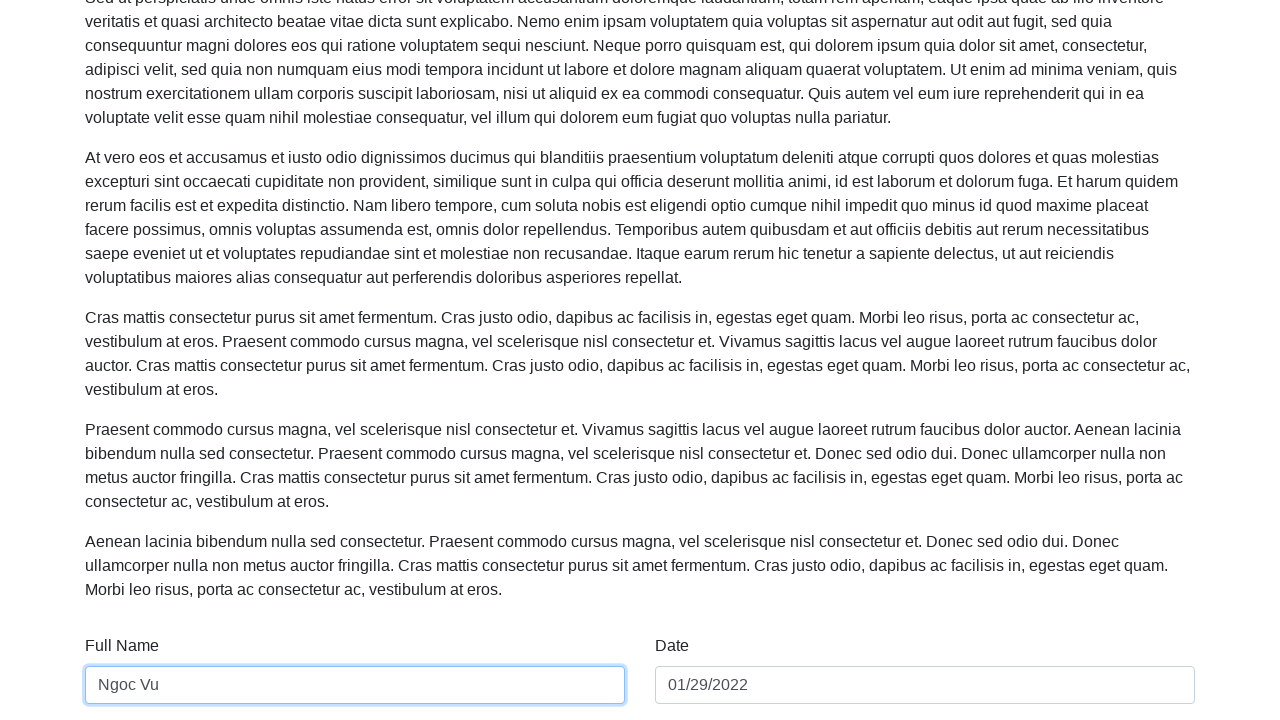

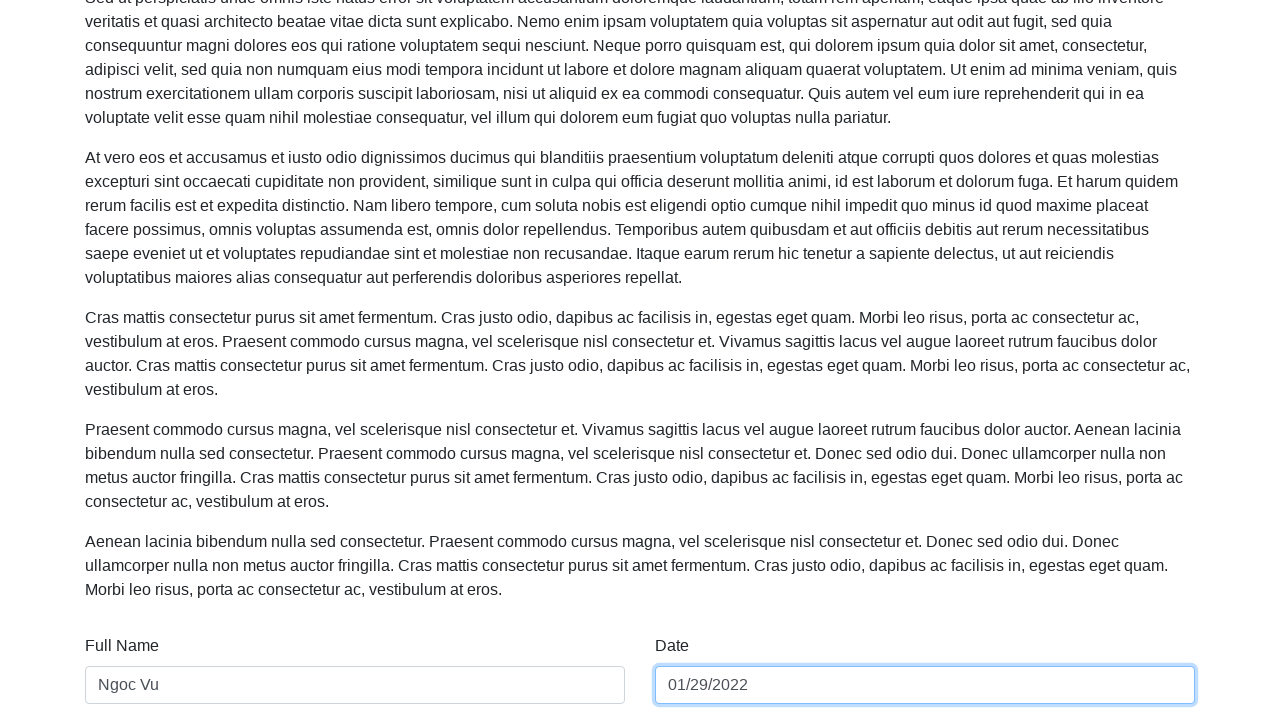